Tests a slow calculator by setting a delay value, performing a calculation (7 + 8), and verifying the result equals 15

Starting URL: https://bonigarcia.dev/selenium-webdriver-java/slow-calculator.html

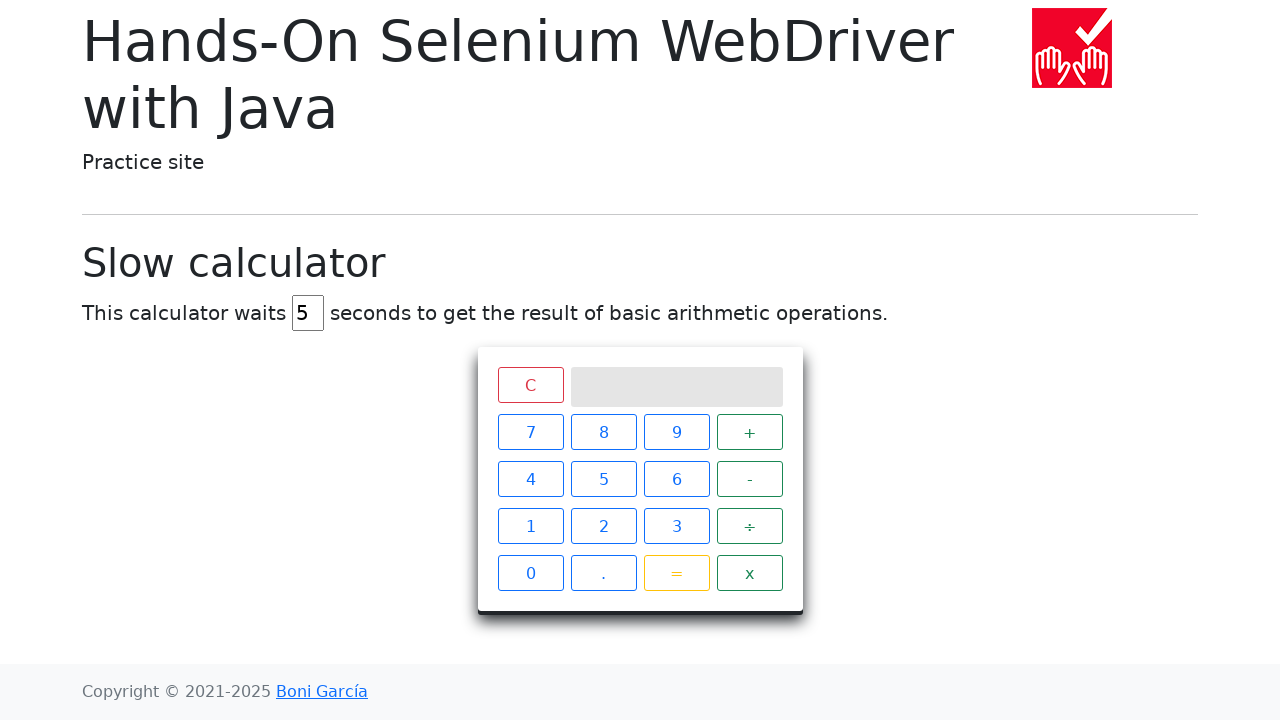

Cleared the delay input field on input#delay
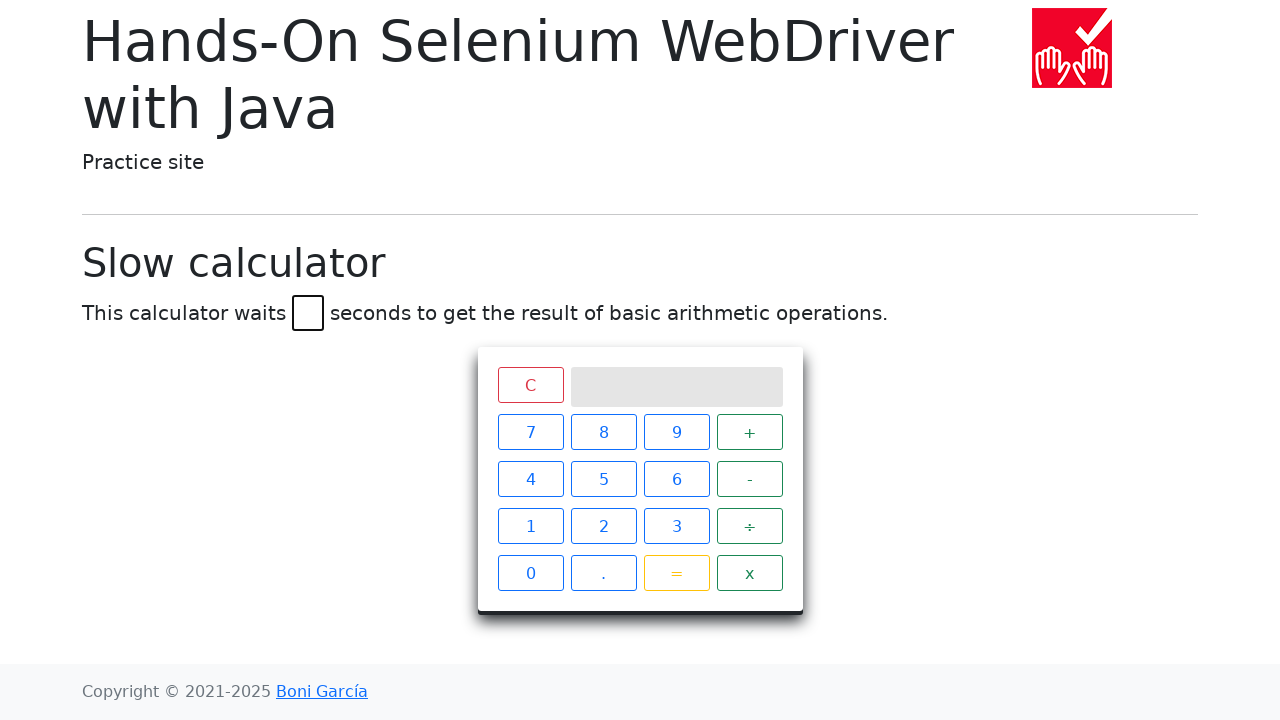

Set delay value to 45 seconds on input#delay
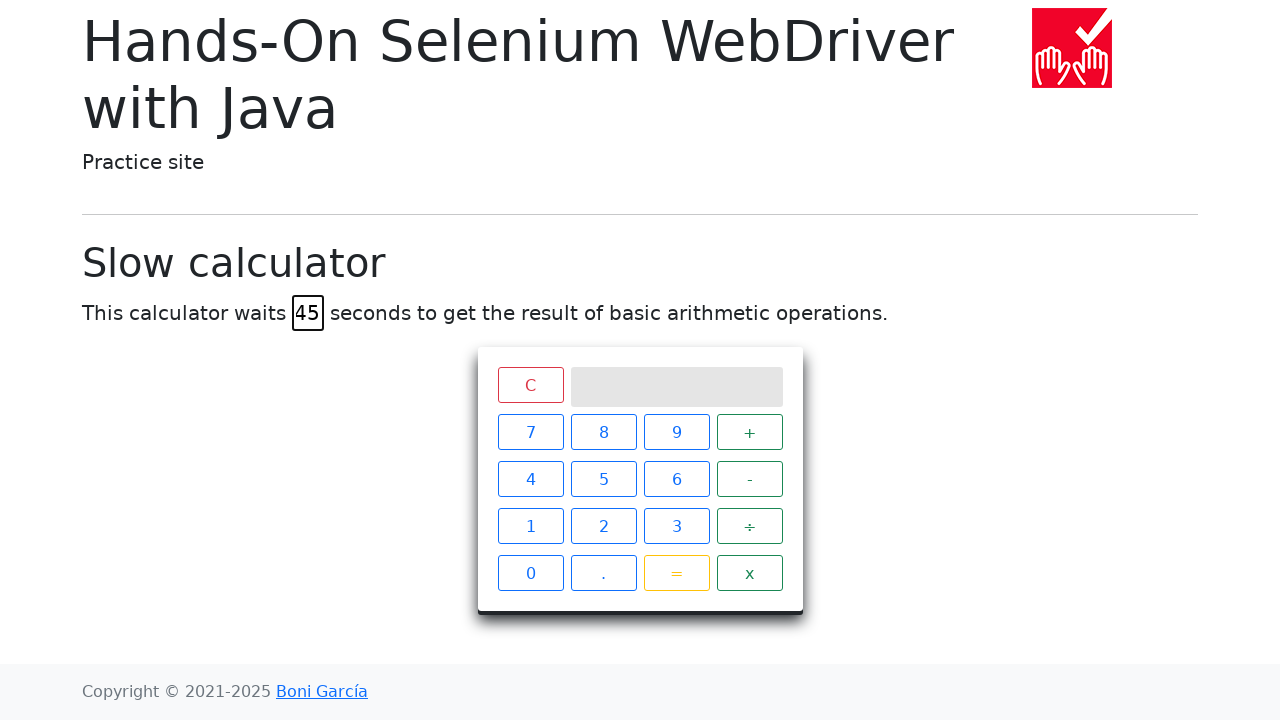

Clicked number 7 at (530, 432) on xpath=//span[text()='7']
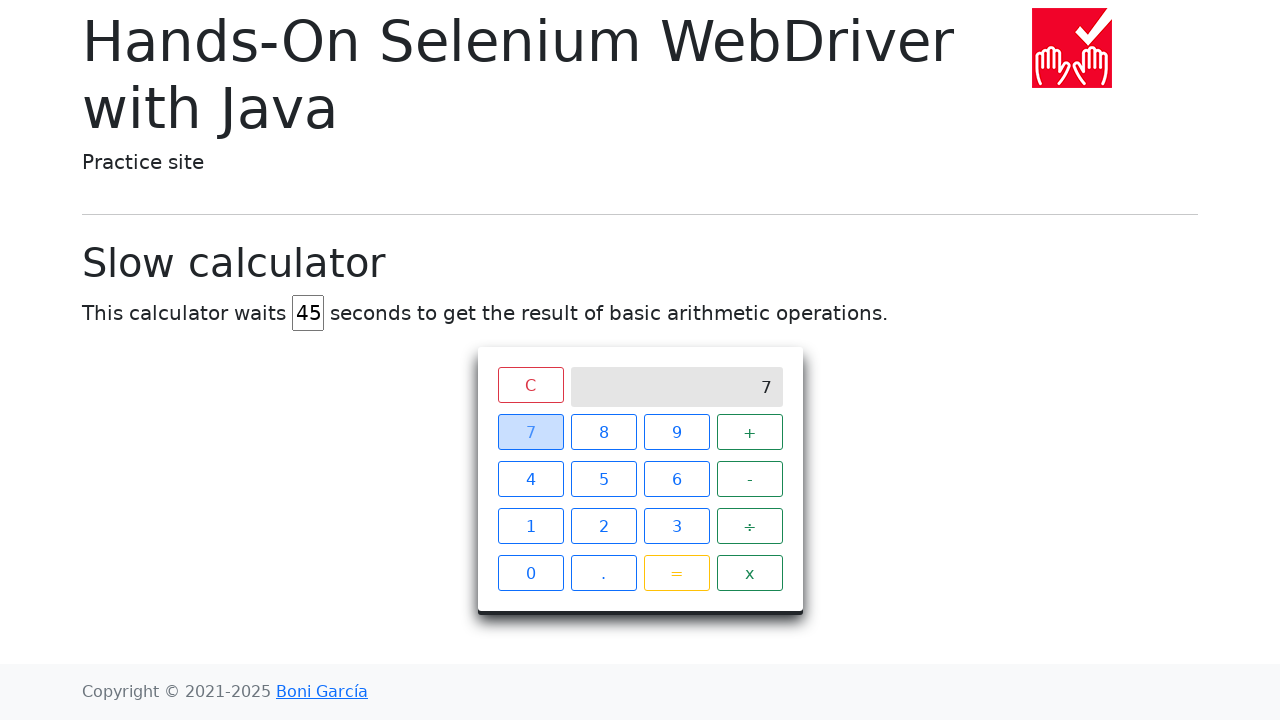

Clicked addition operator at (750, 432) on xpath=//span[text()='+']
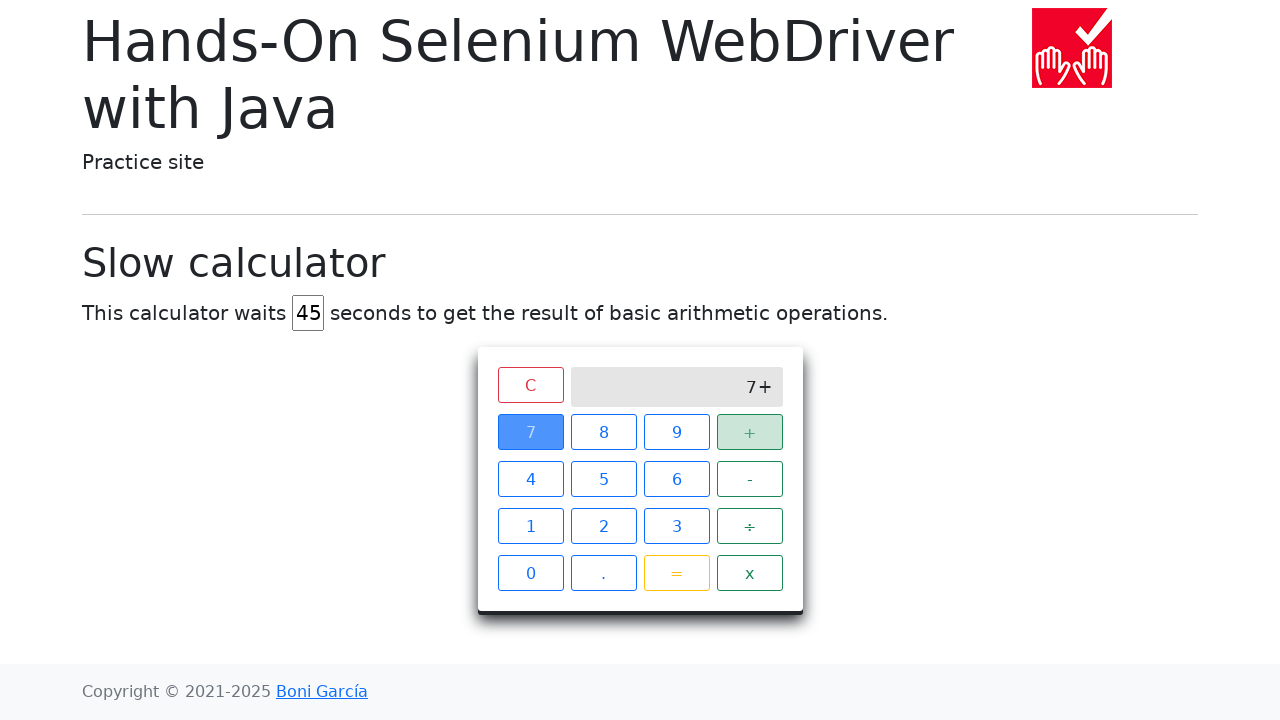

Clicked number 8 at (604, 432) on xpath=//span[text()='8']
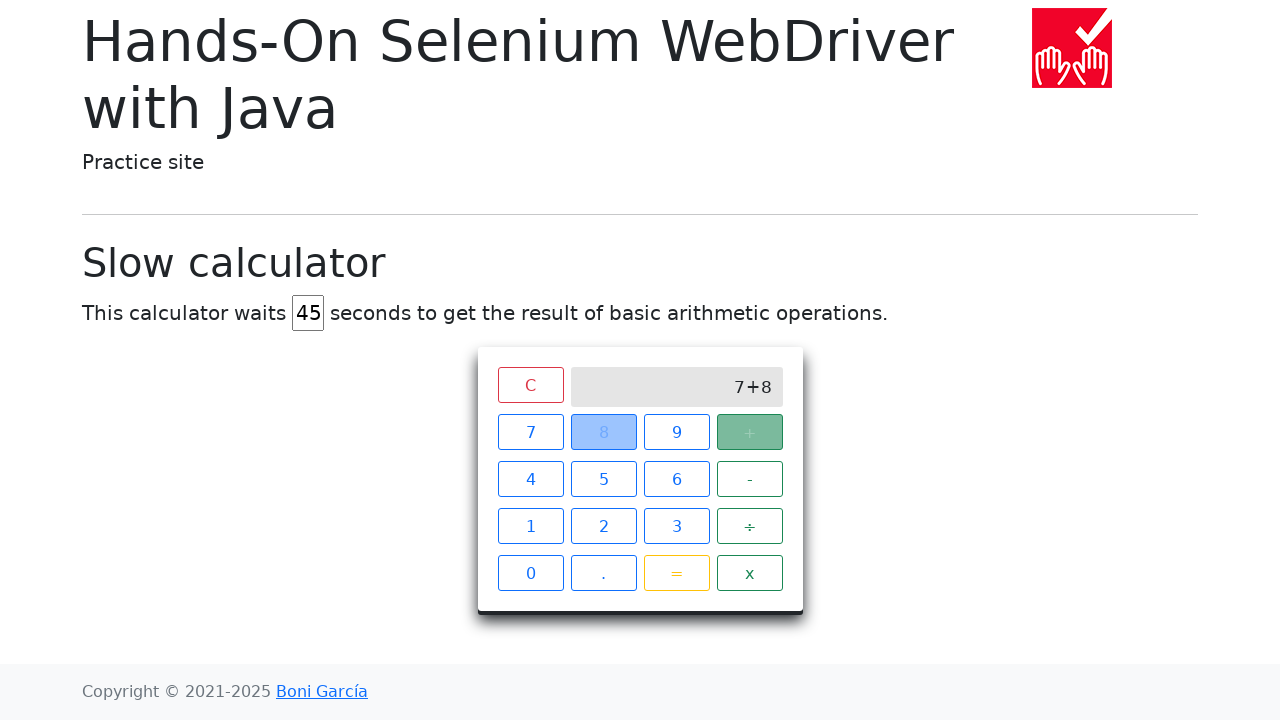

Clicked equals button to execute calculation at (676, 573) on xpath=//span[text()='=']
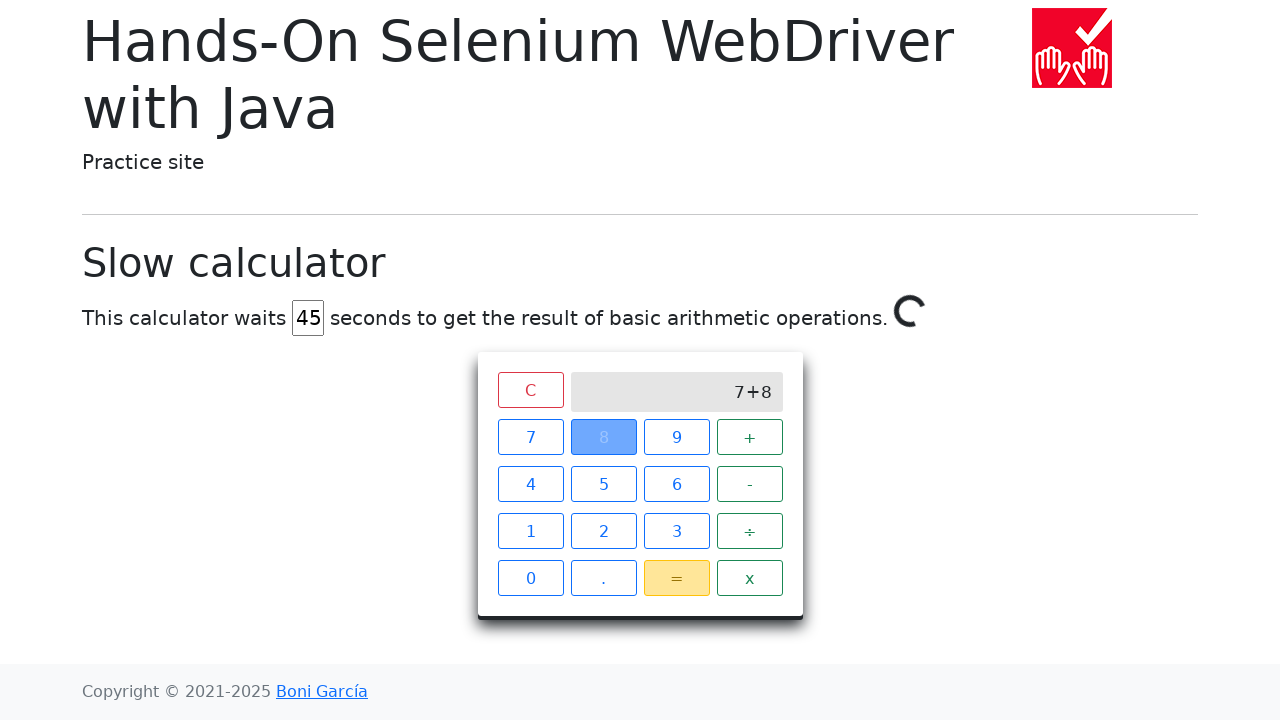

Calculator result displayed '15' (7 + 8 = 15)
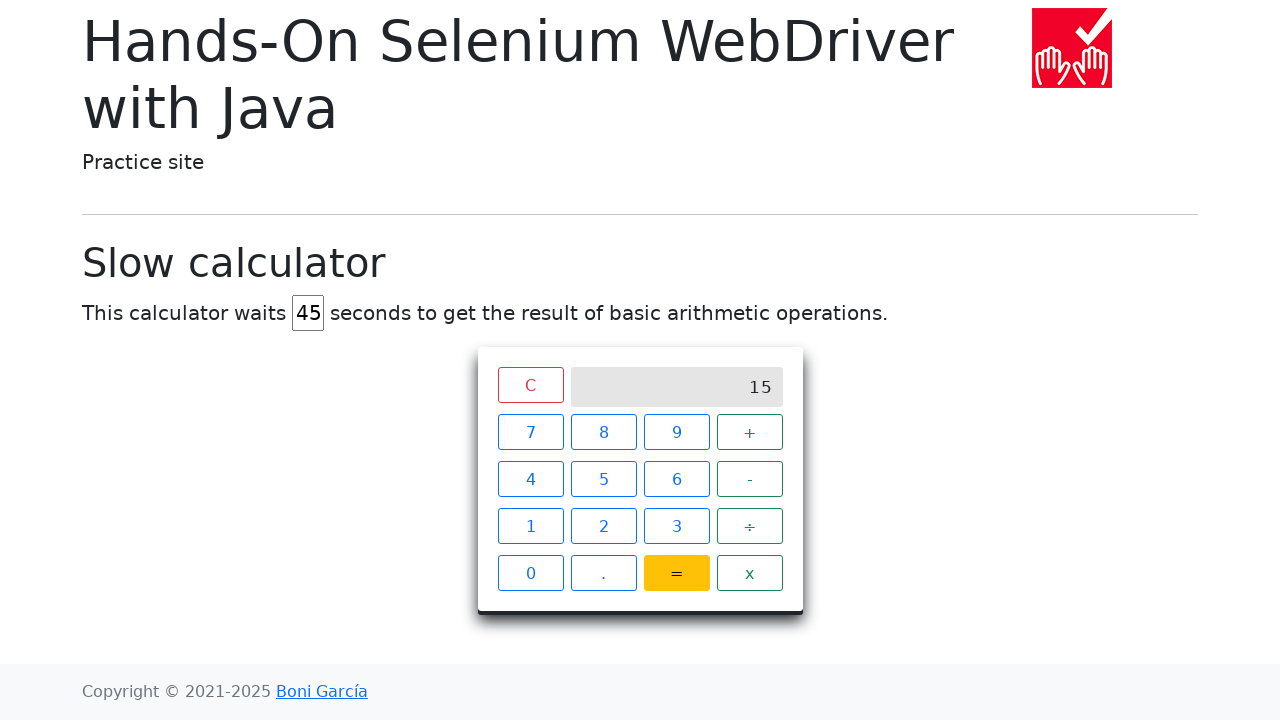

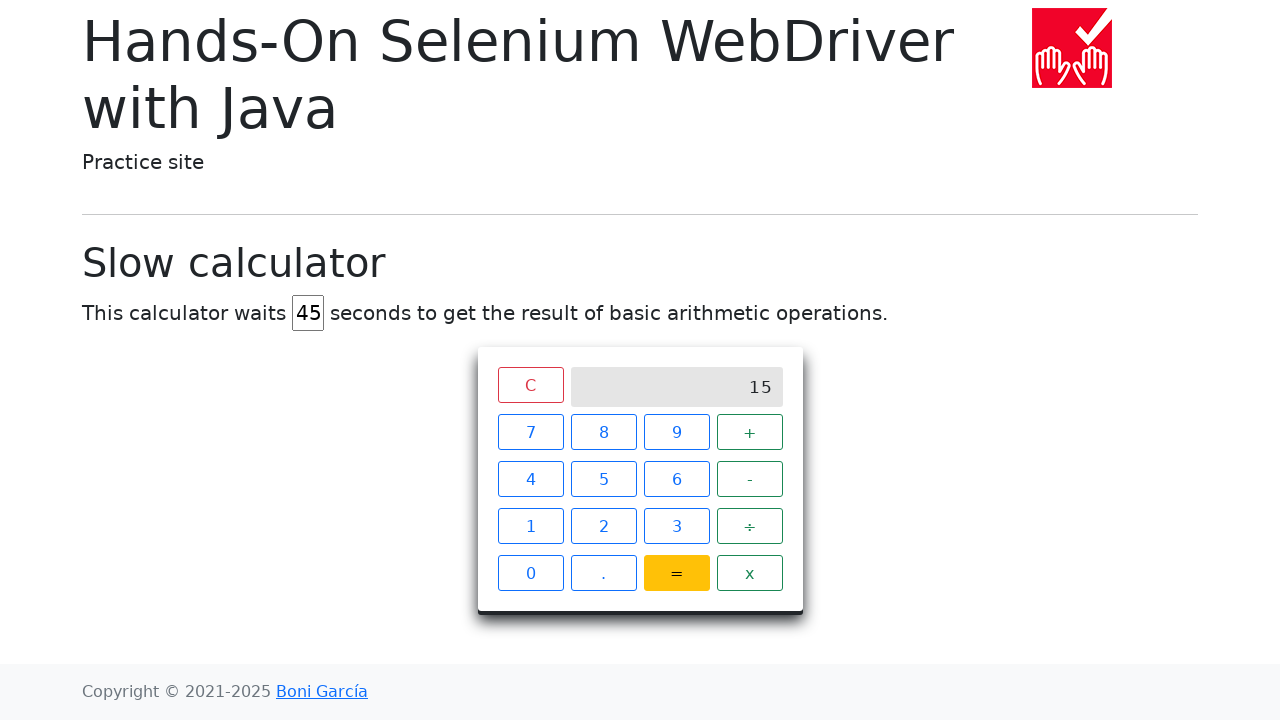